Tests waiting for a dynamically appearing element to become visible

Starting URL: https://demoqa.com/dynamic-properties

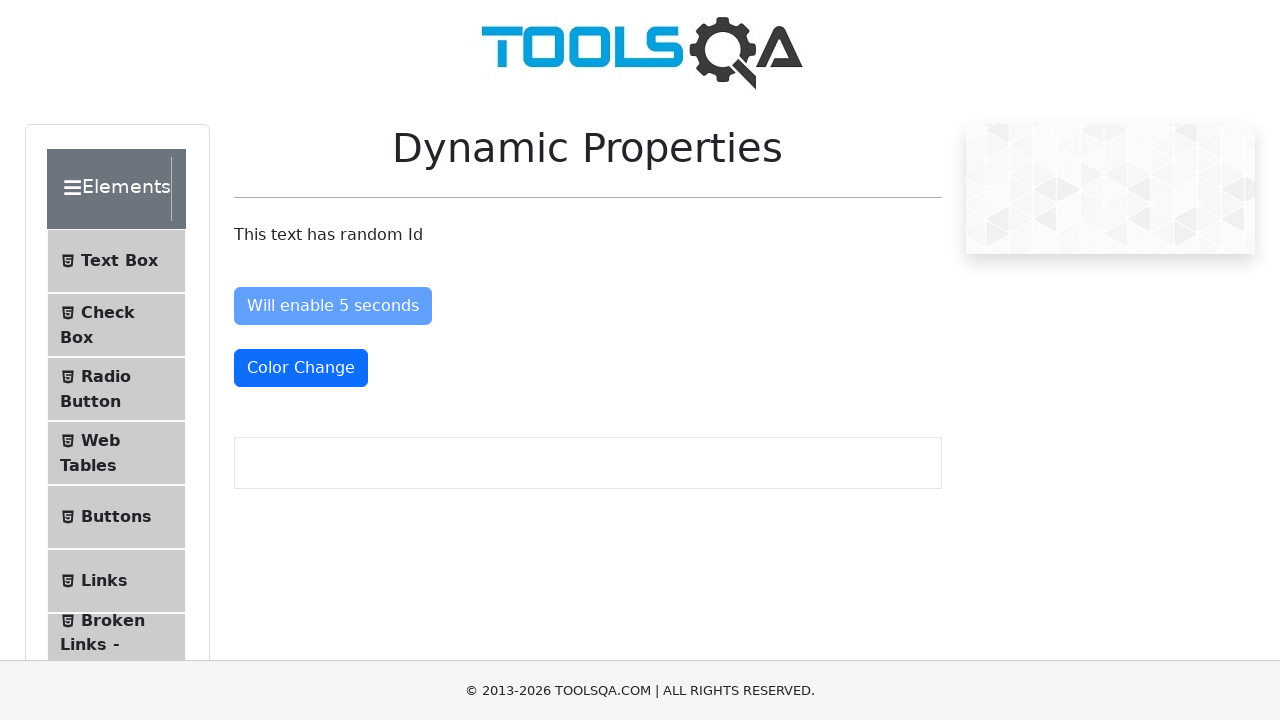

Waited for dynamically appearing element '#visibleAfter' to become visible
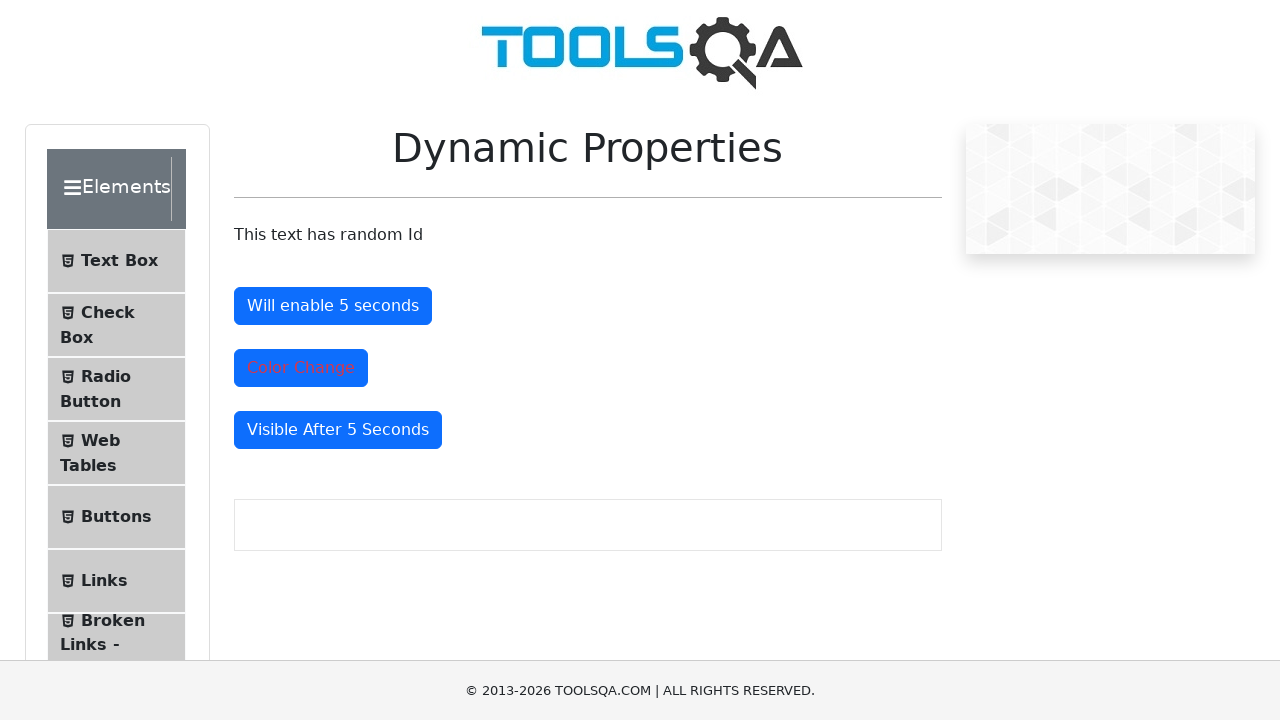

Located the element '#visibleAfter'
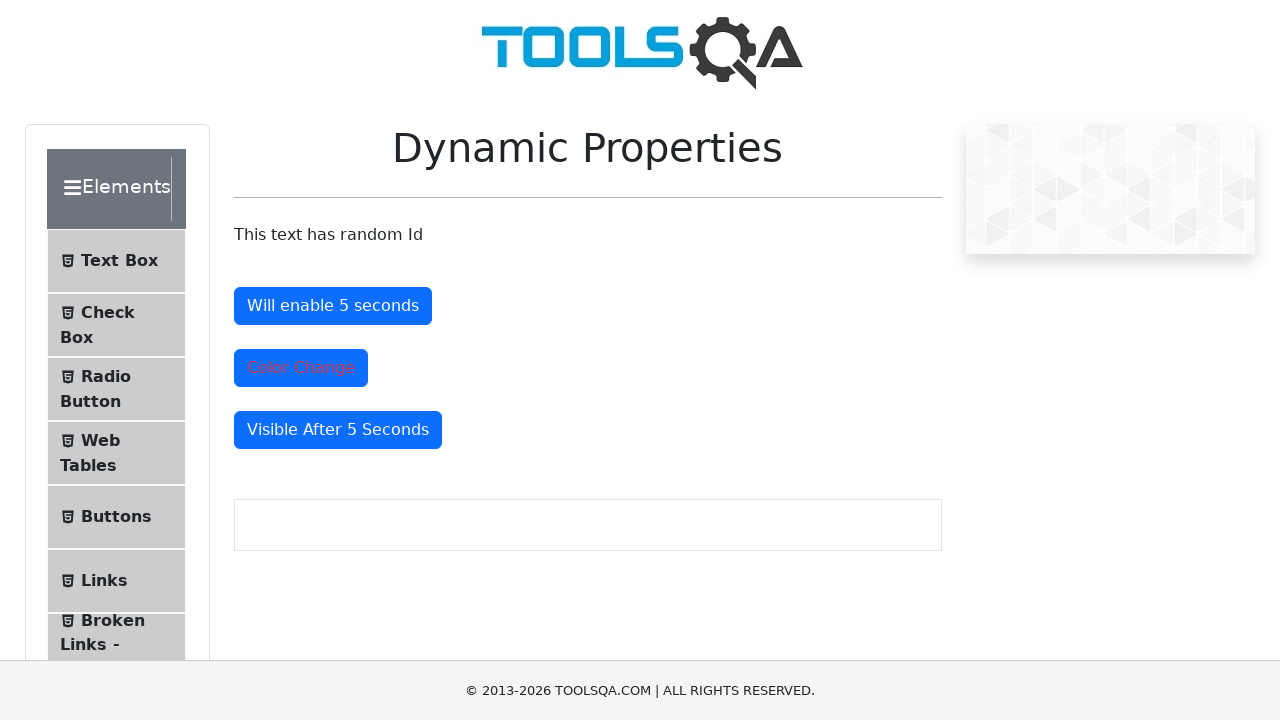

Verified that the element is visible
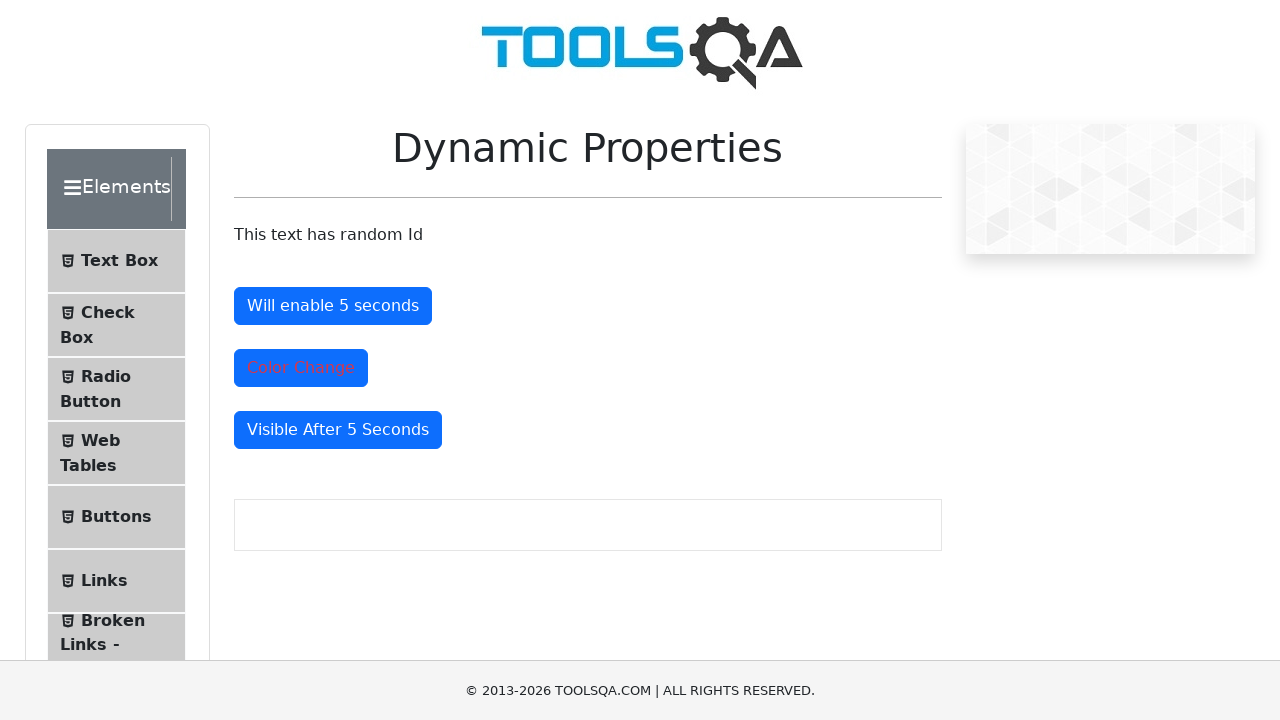

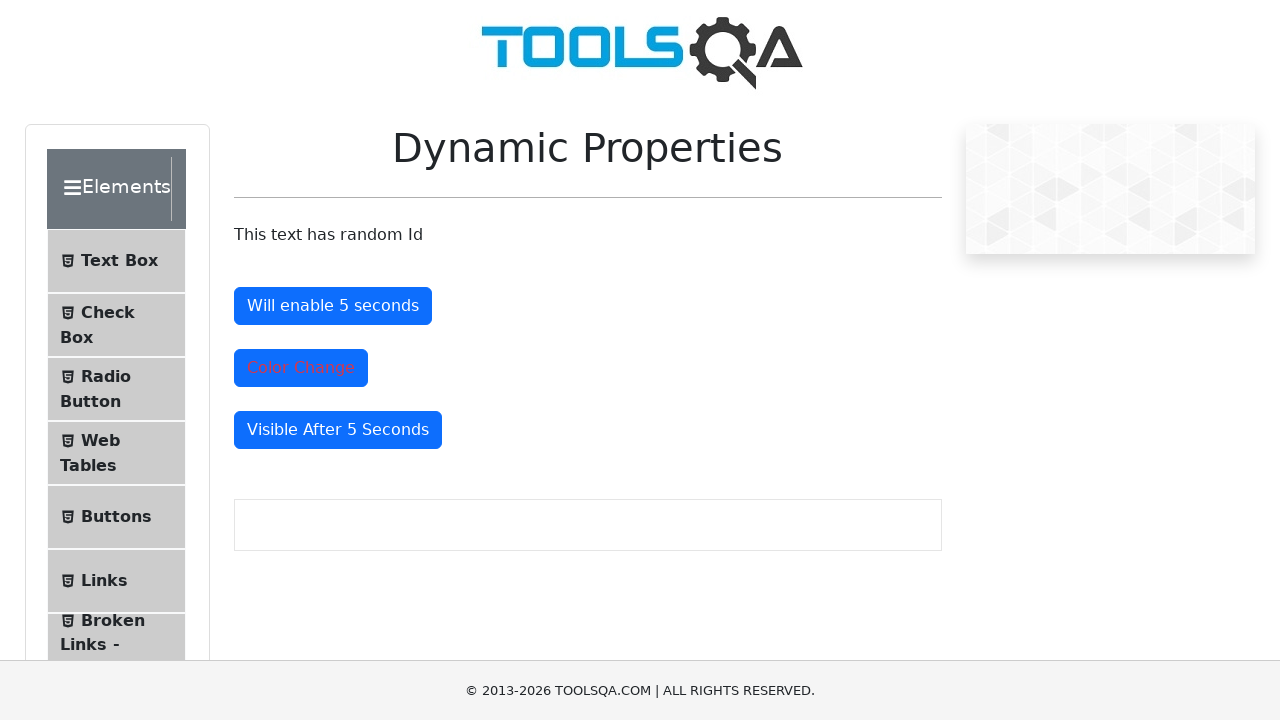